Demonstrates different element locator strategies by verifying that various form elements exist on the registration page using ID, class name, tag name, CSS selector, and XPath locators.

Starting URL: https://www.guvi.in/register

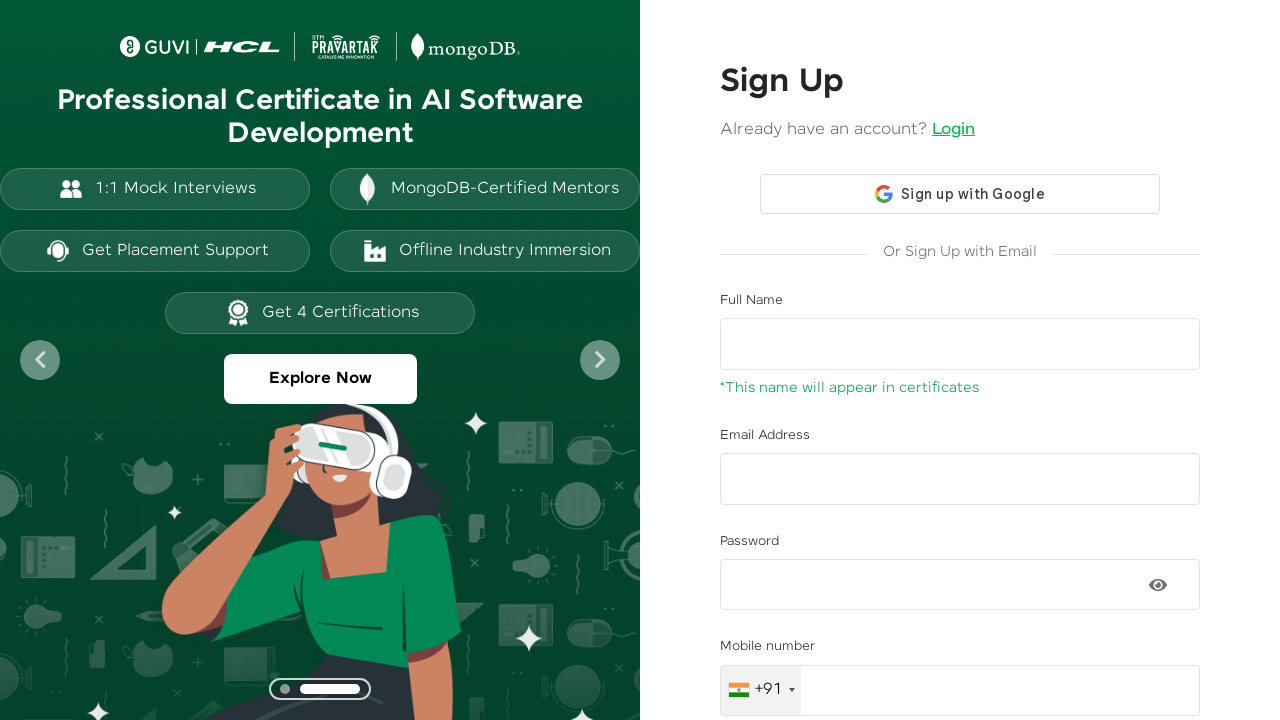

Verified email input element exists using ID locator
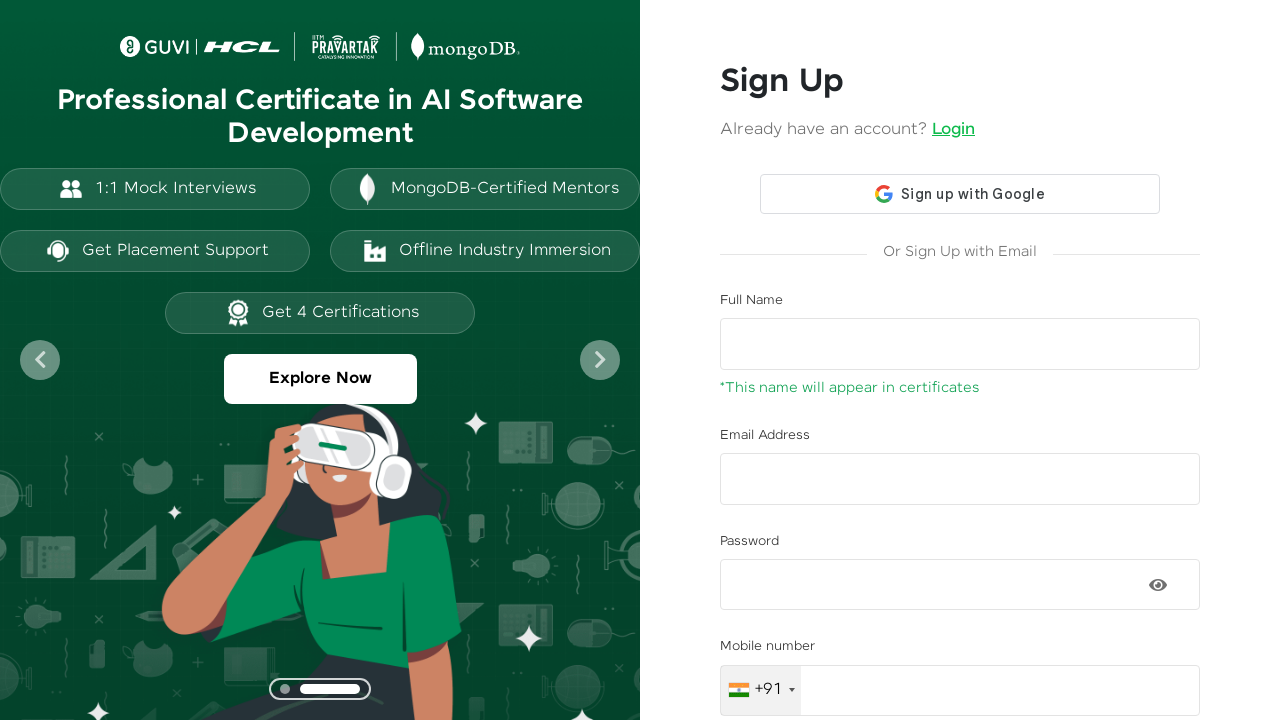

Verified form control element exists using class name locator
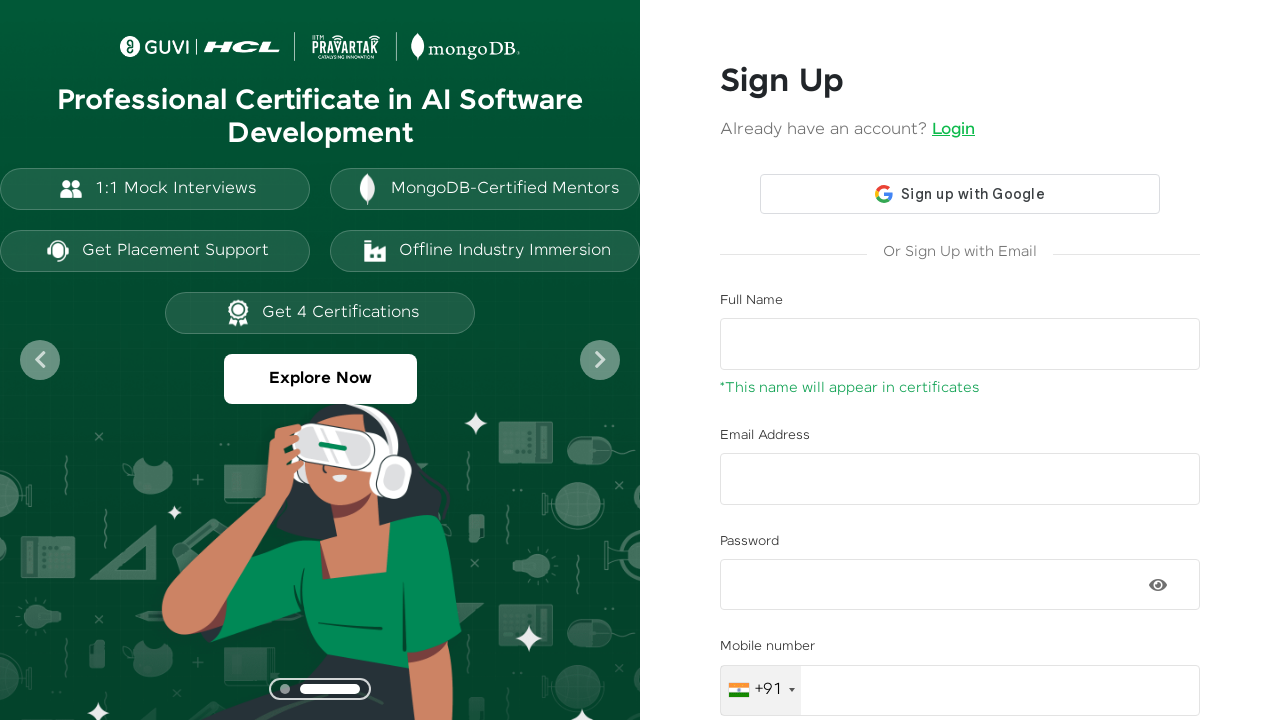

Verified input element exists using tag name locator
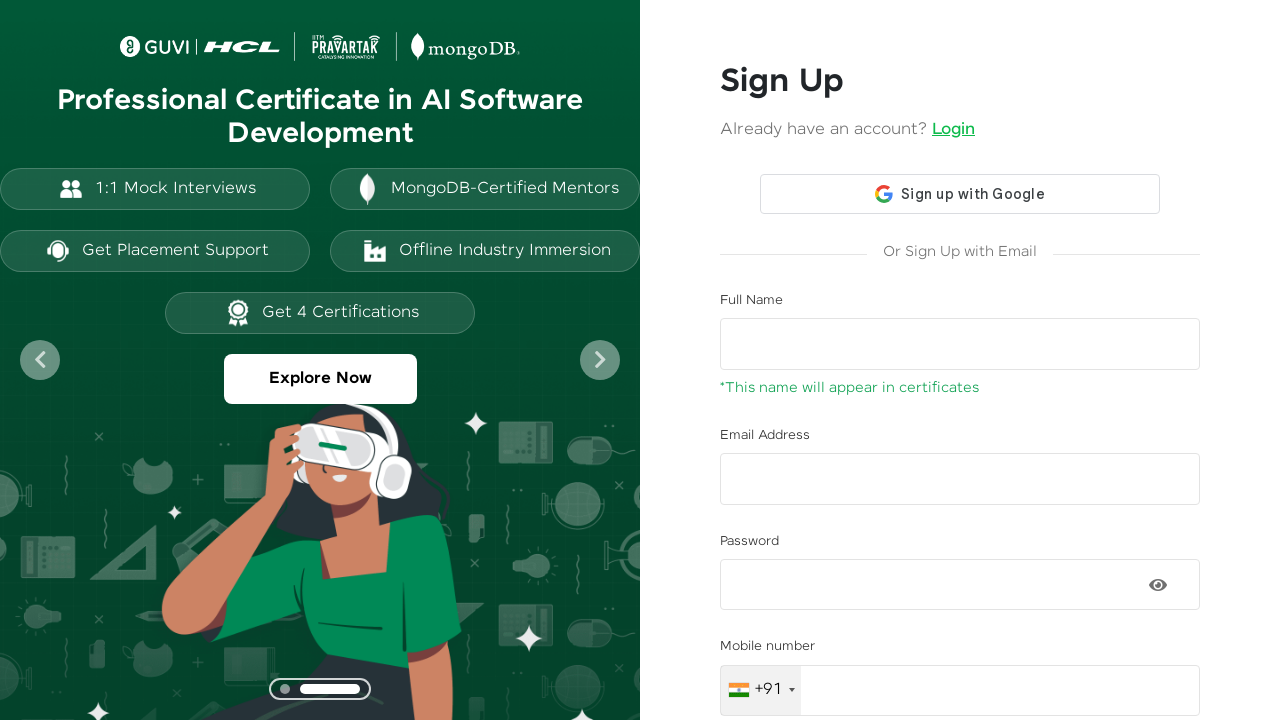

Verified email type input element exists using CSS selector locator
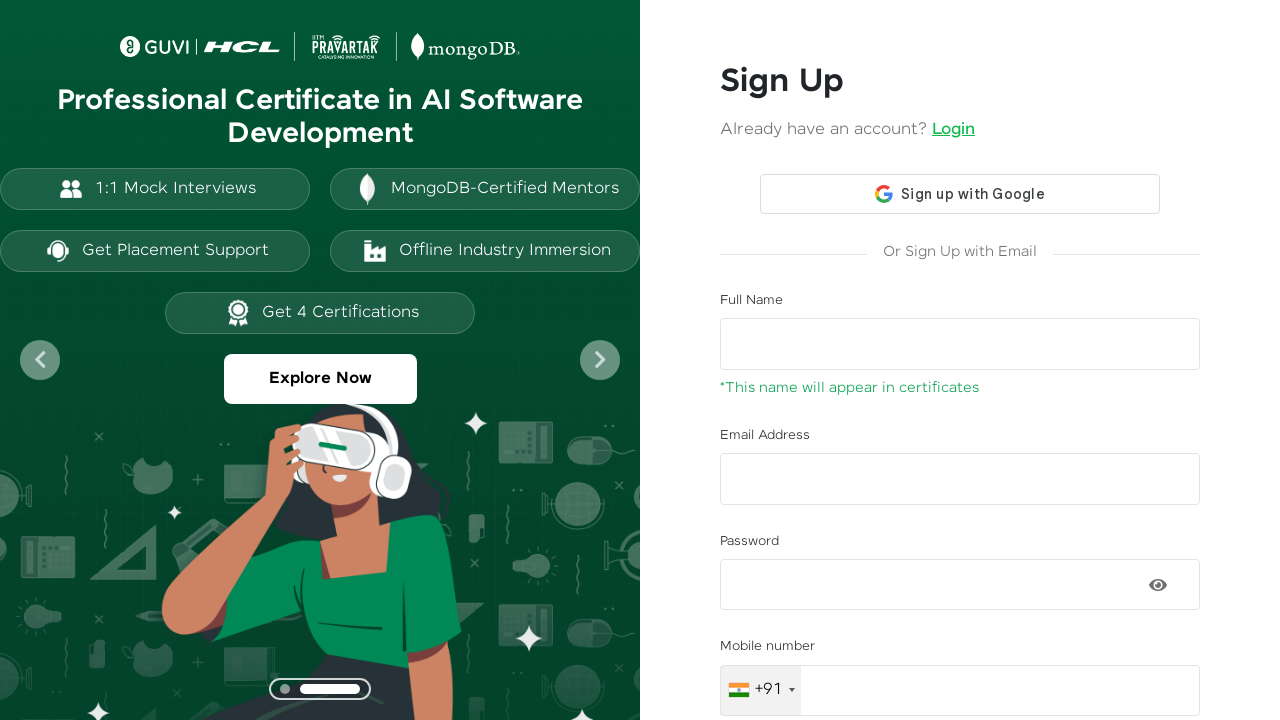

Verified email element exists using XPath locator
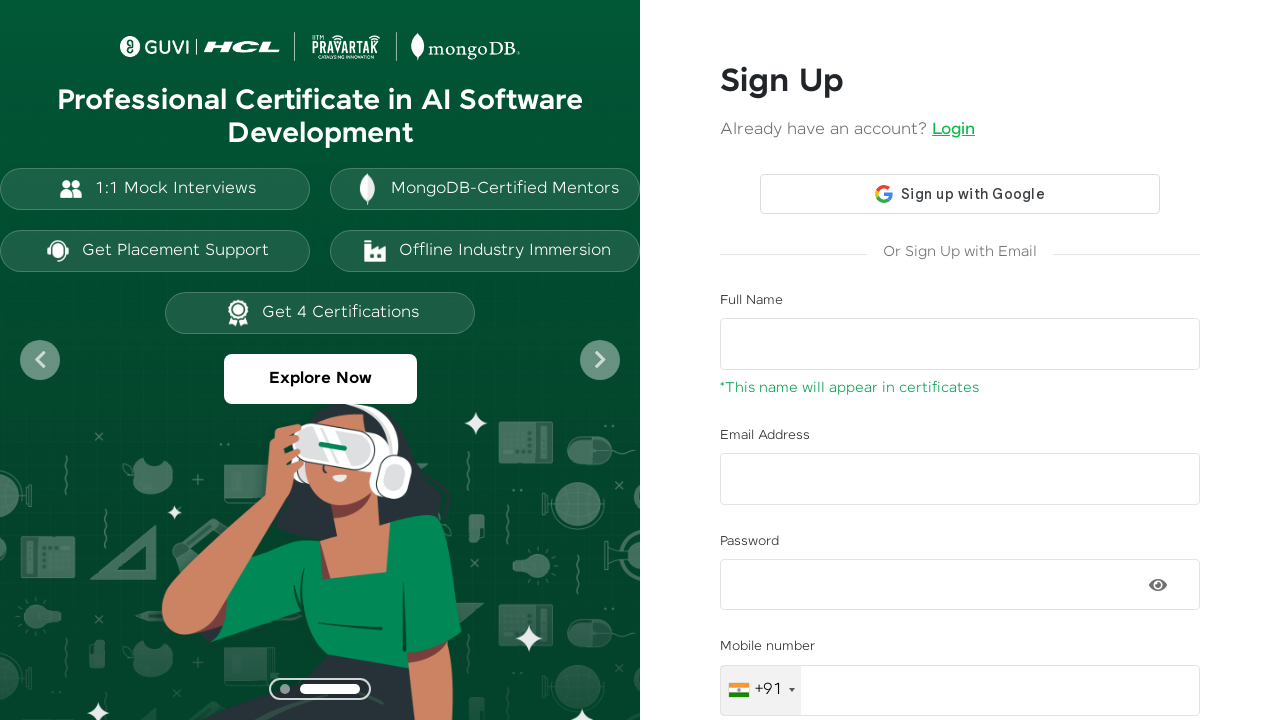

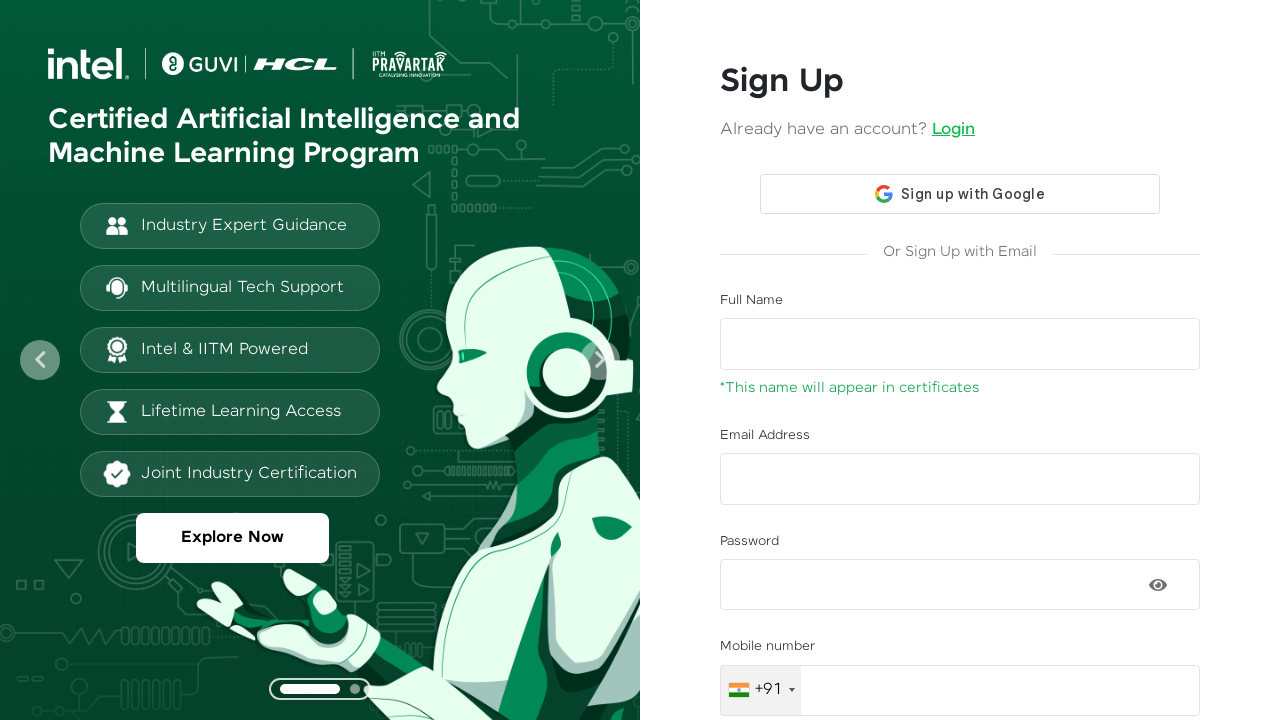